Tests dropdown selection by visible text on a demo page, selecting "Apple" from a fruits dropdown

Starting URL: https://letcode.in/dropdowns

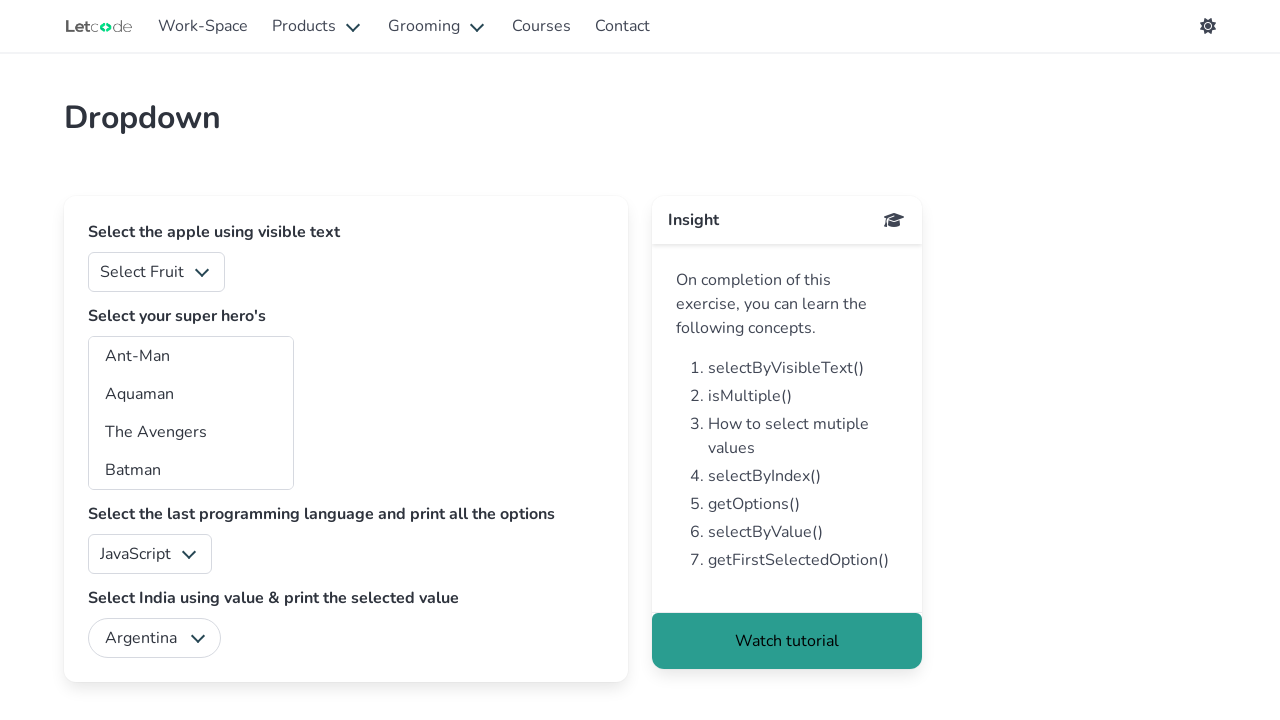

Waited for fruits dropdown to be available
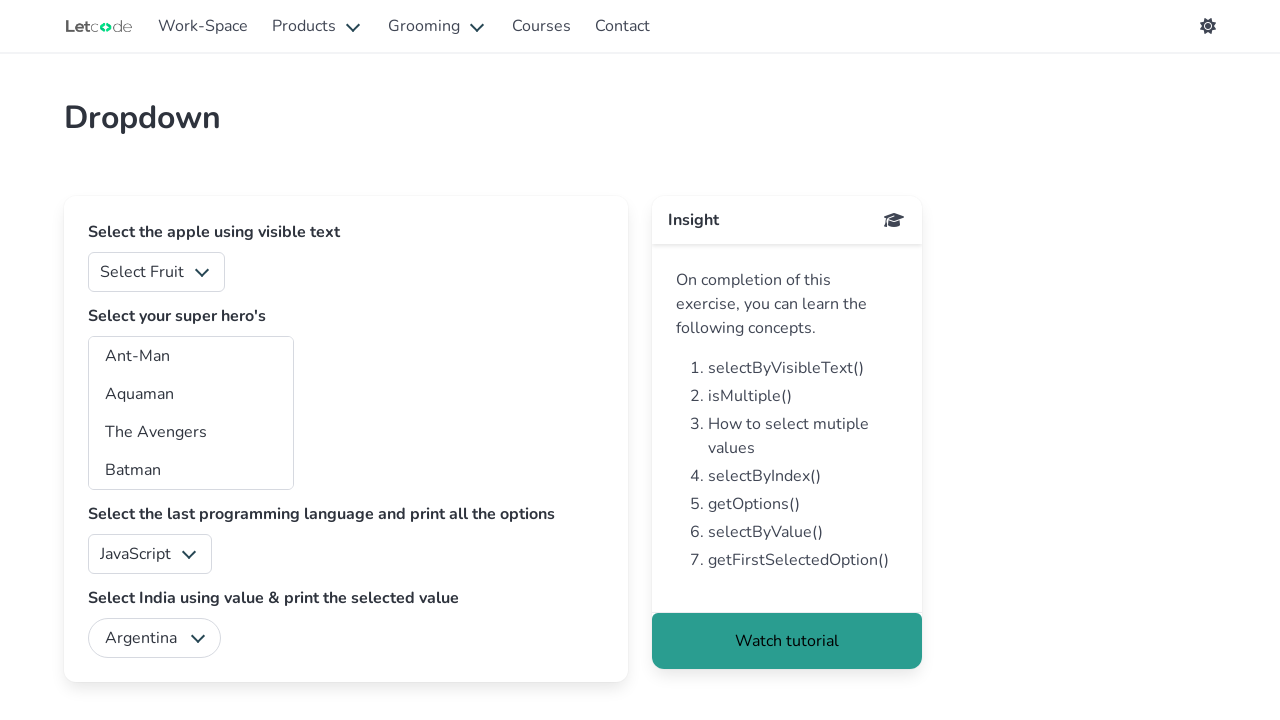

Selected 'Apple' from fruits dropdown by visible text on #fruits
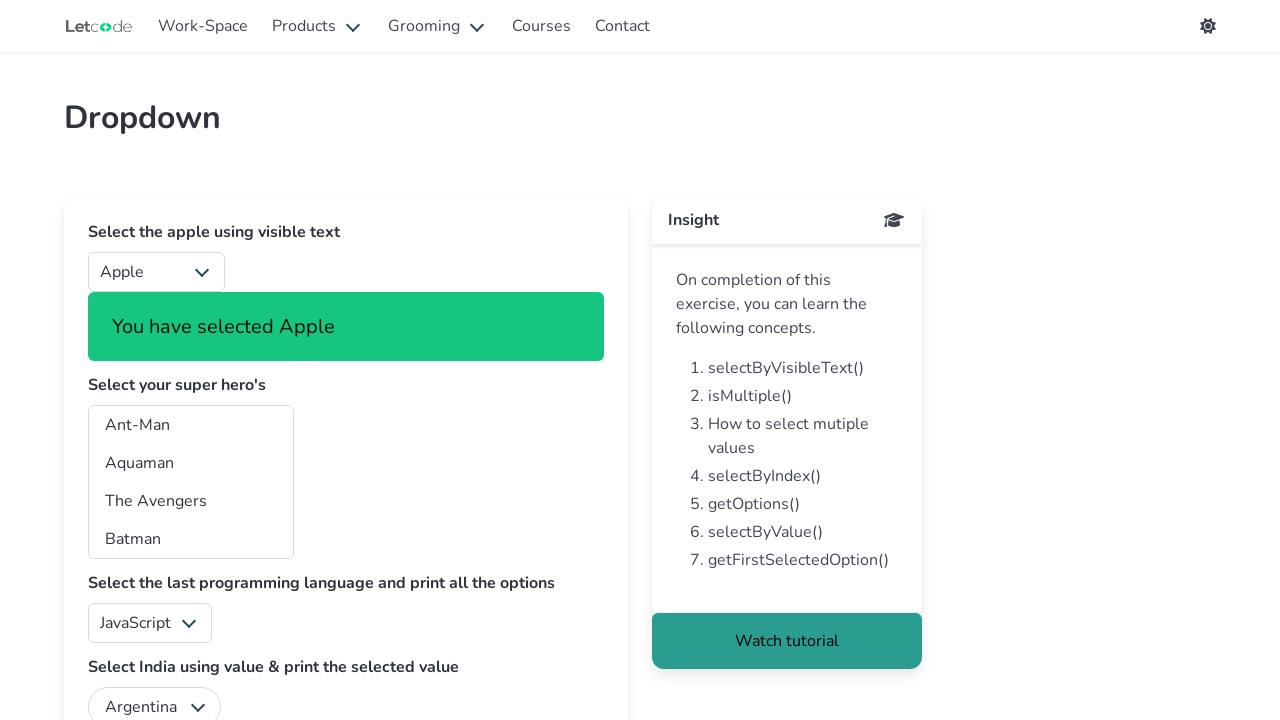

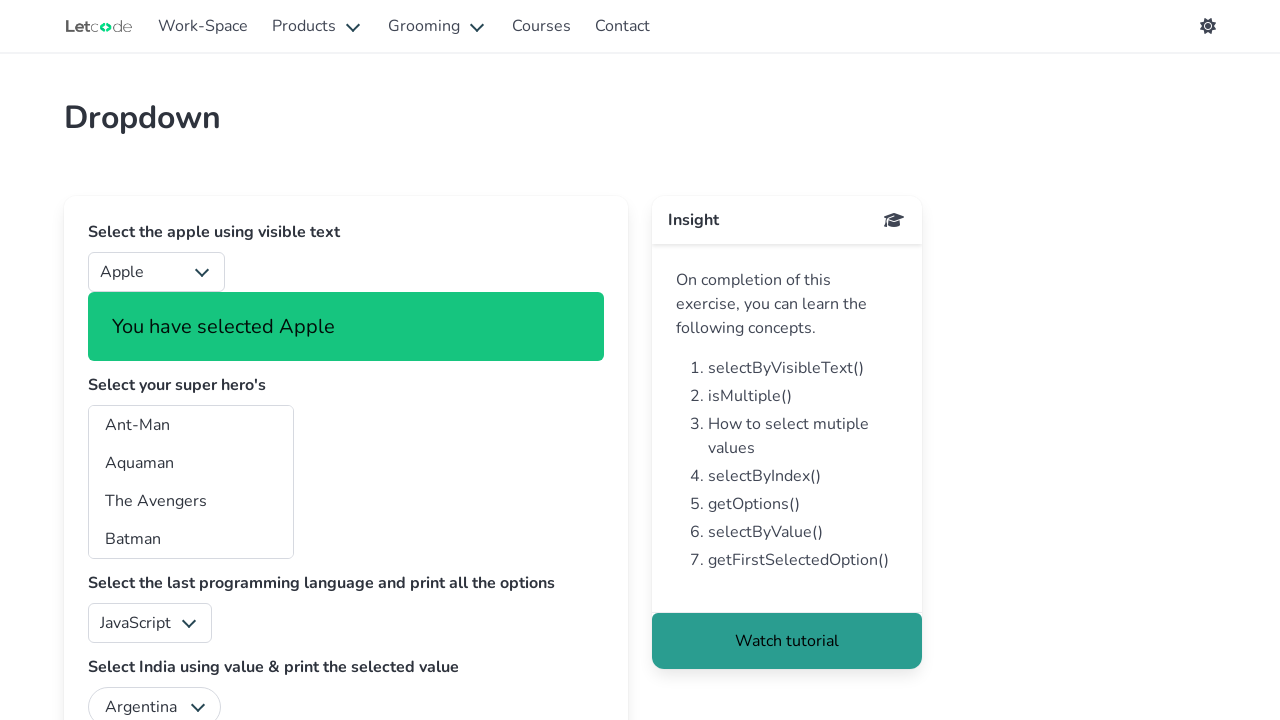